Verifies the DuckDuckGo homepage source contains the expected text

Starting URL: https://duckduckgo.com/

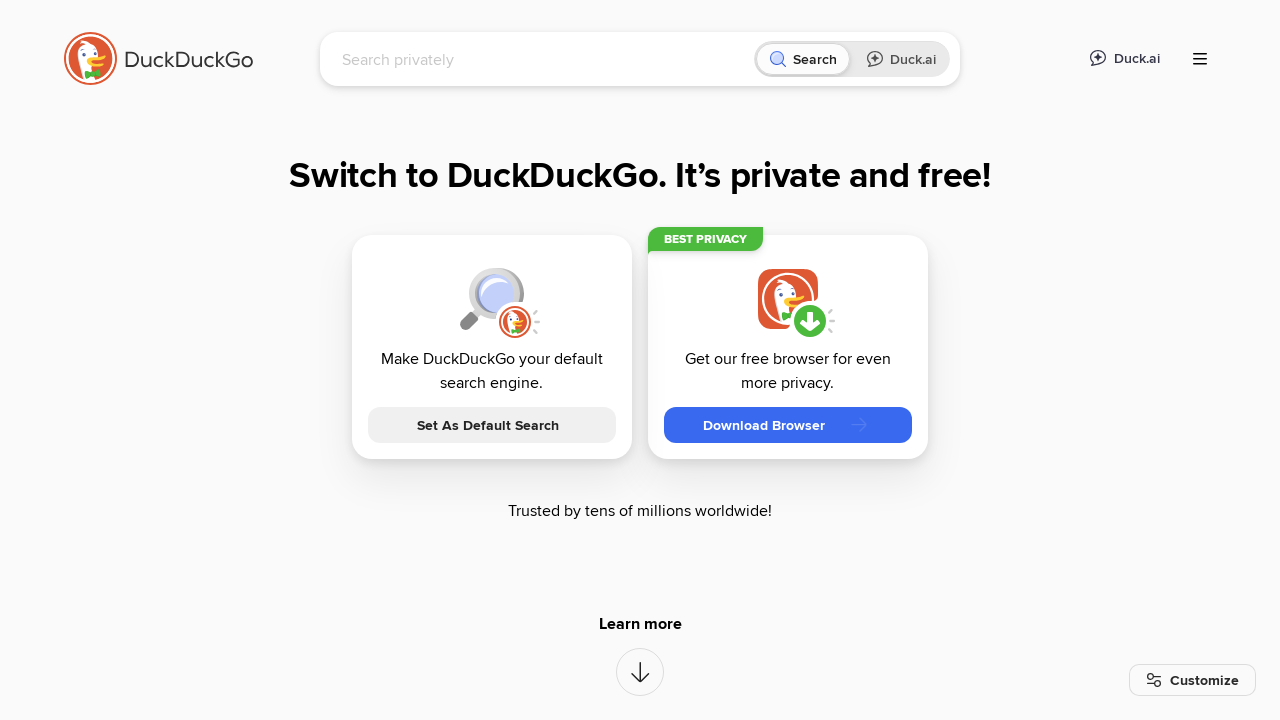

Retrieved page source content
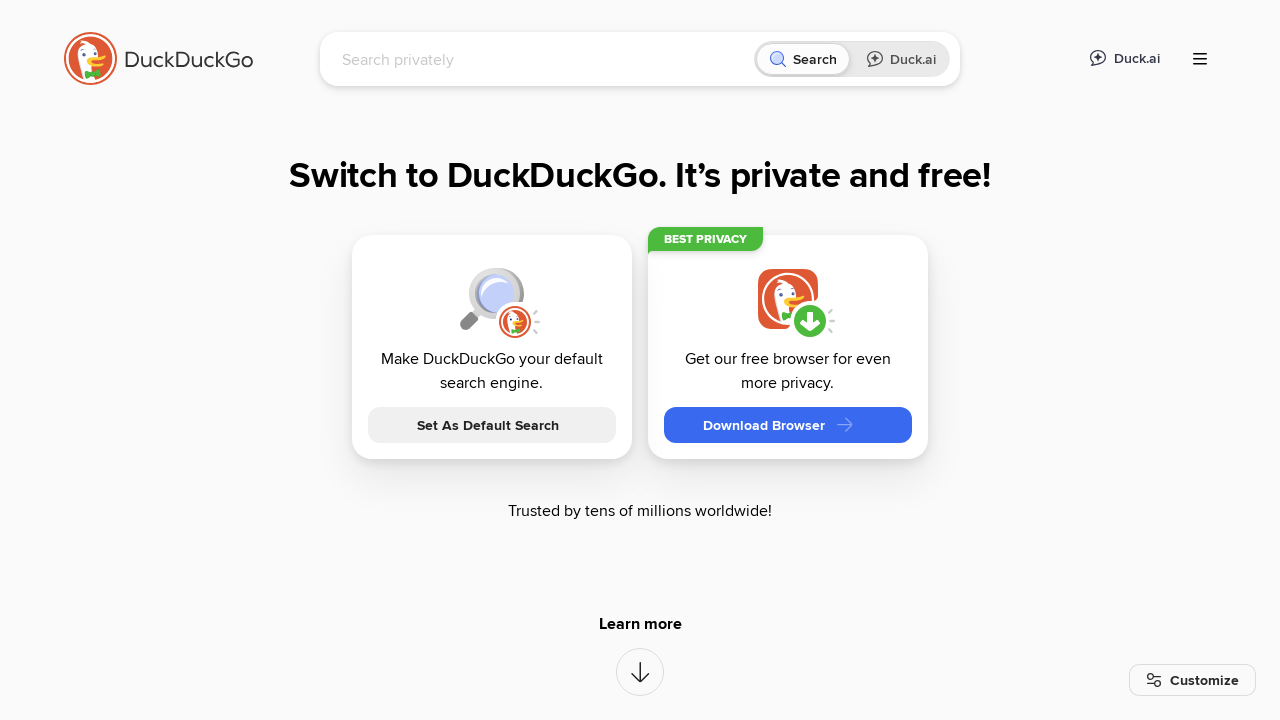

Verified that 'DuckDuckGo' text is present in page source
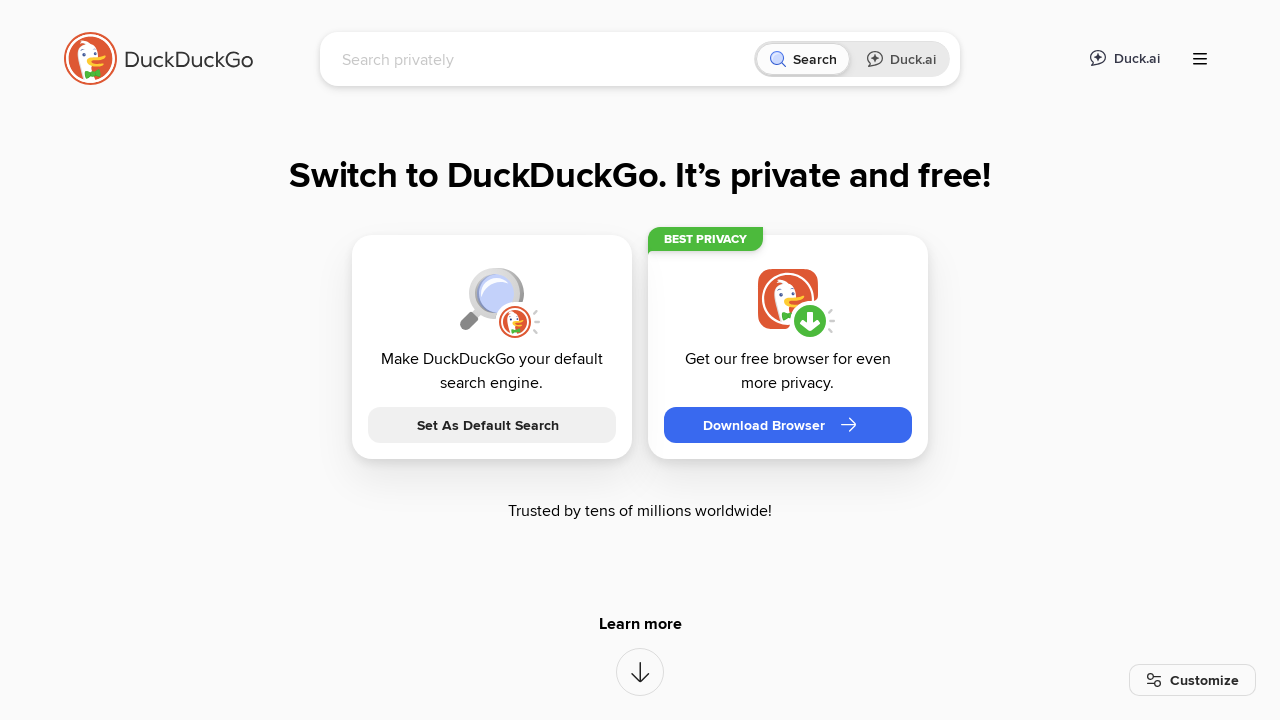

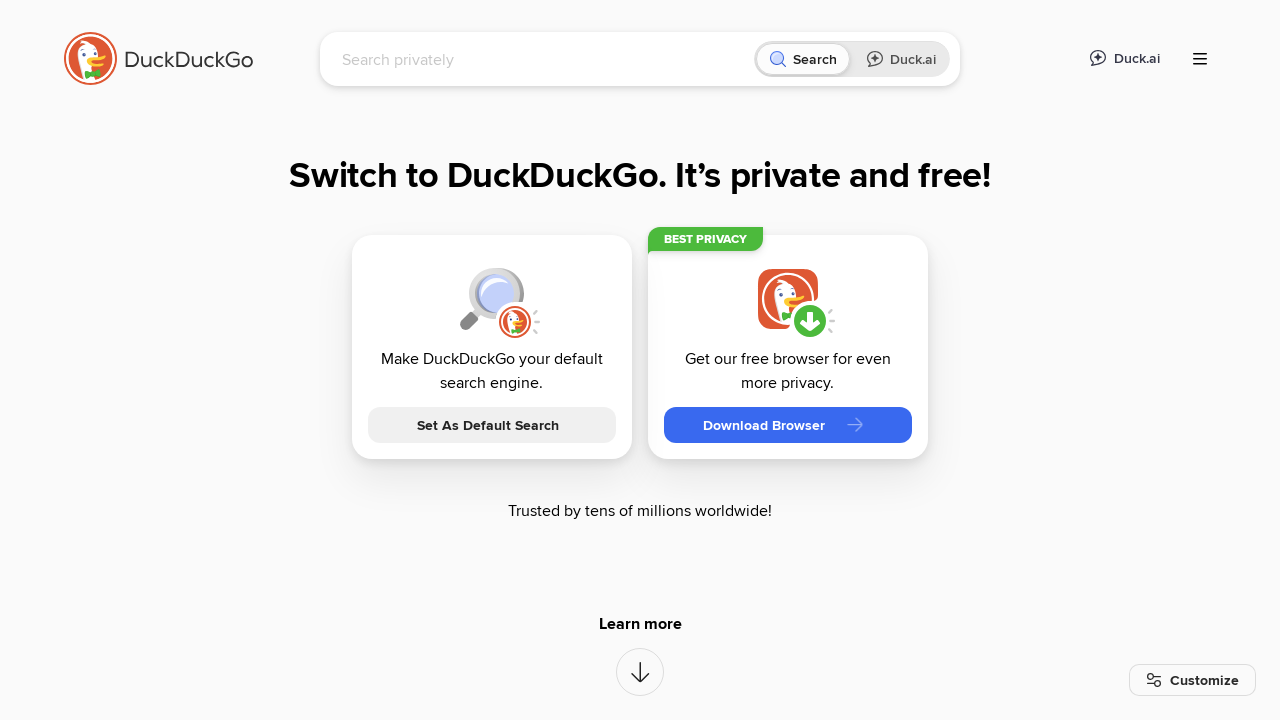